Tests setting a custom viewport size (1920x1080) and navigating to the DemoQA text box page.

Starting URL: https://demoqa.com/text-box

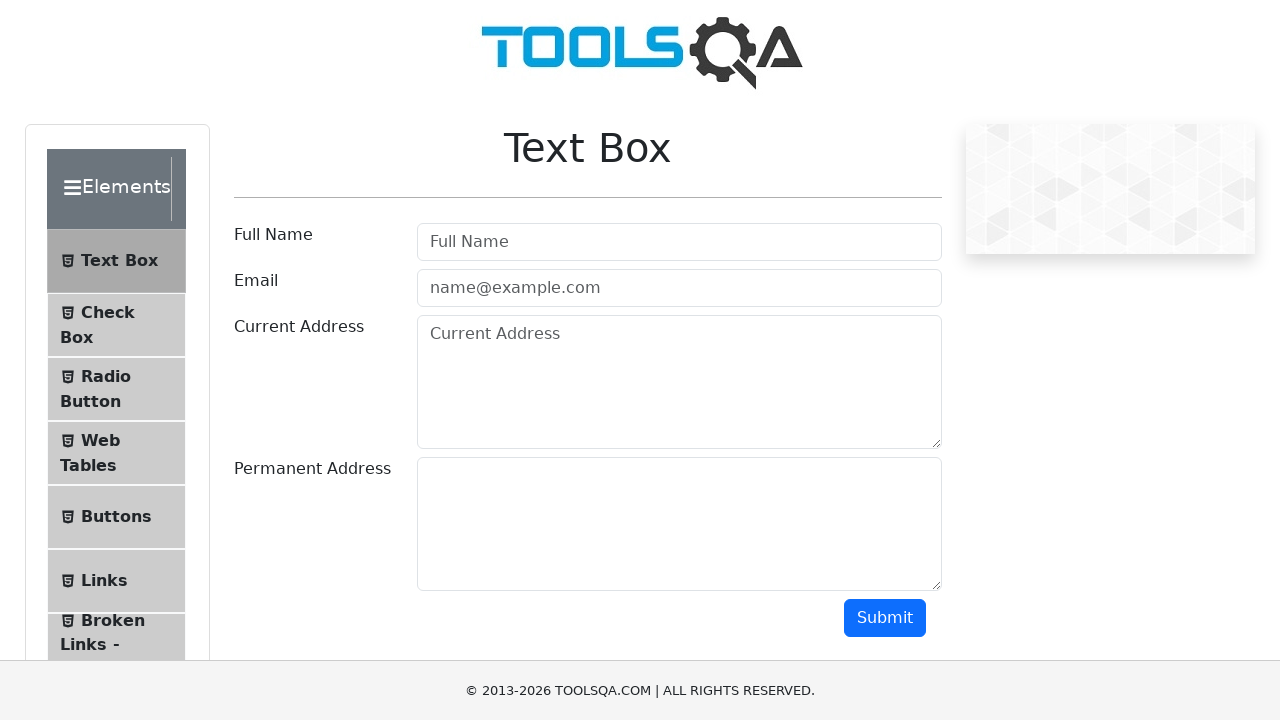

Set custom viewport size to 1920x1080
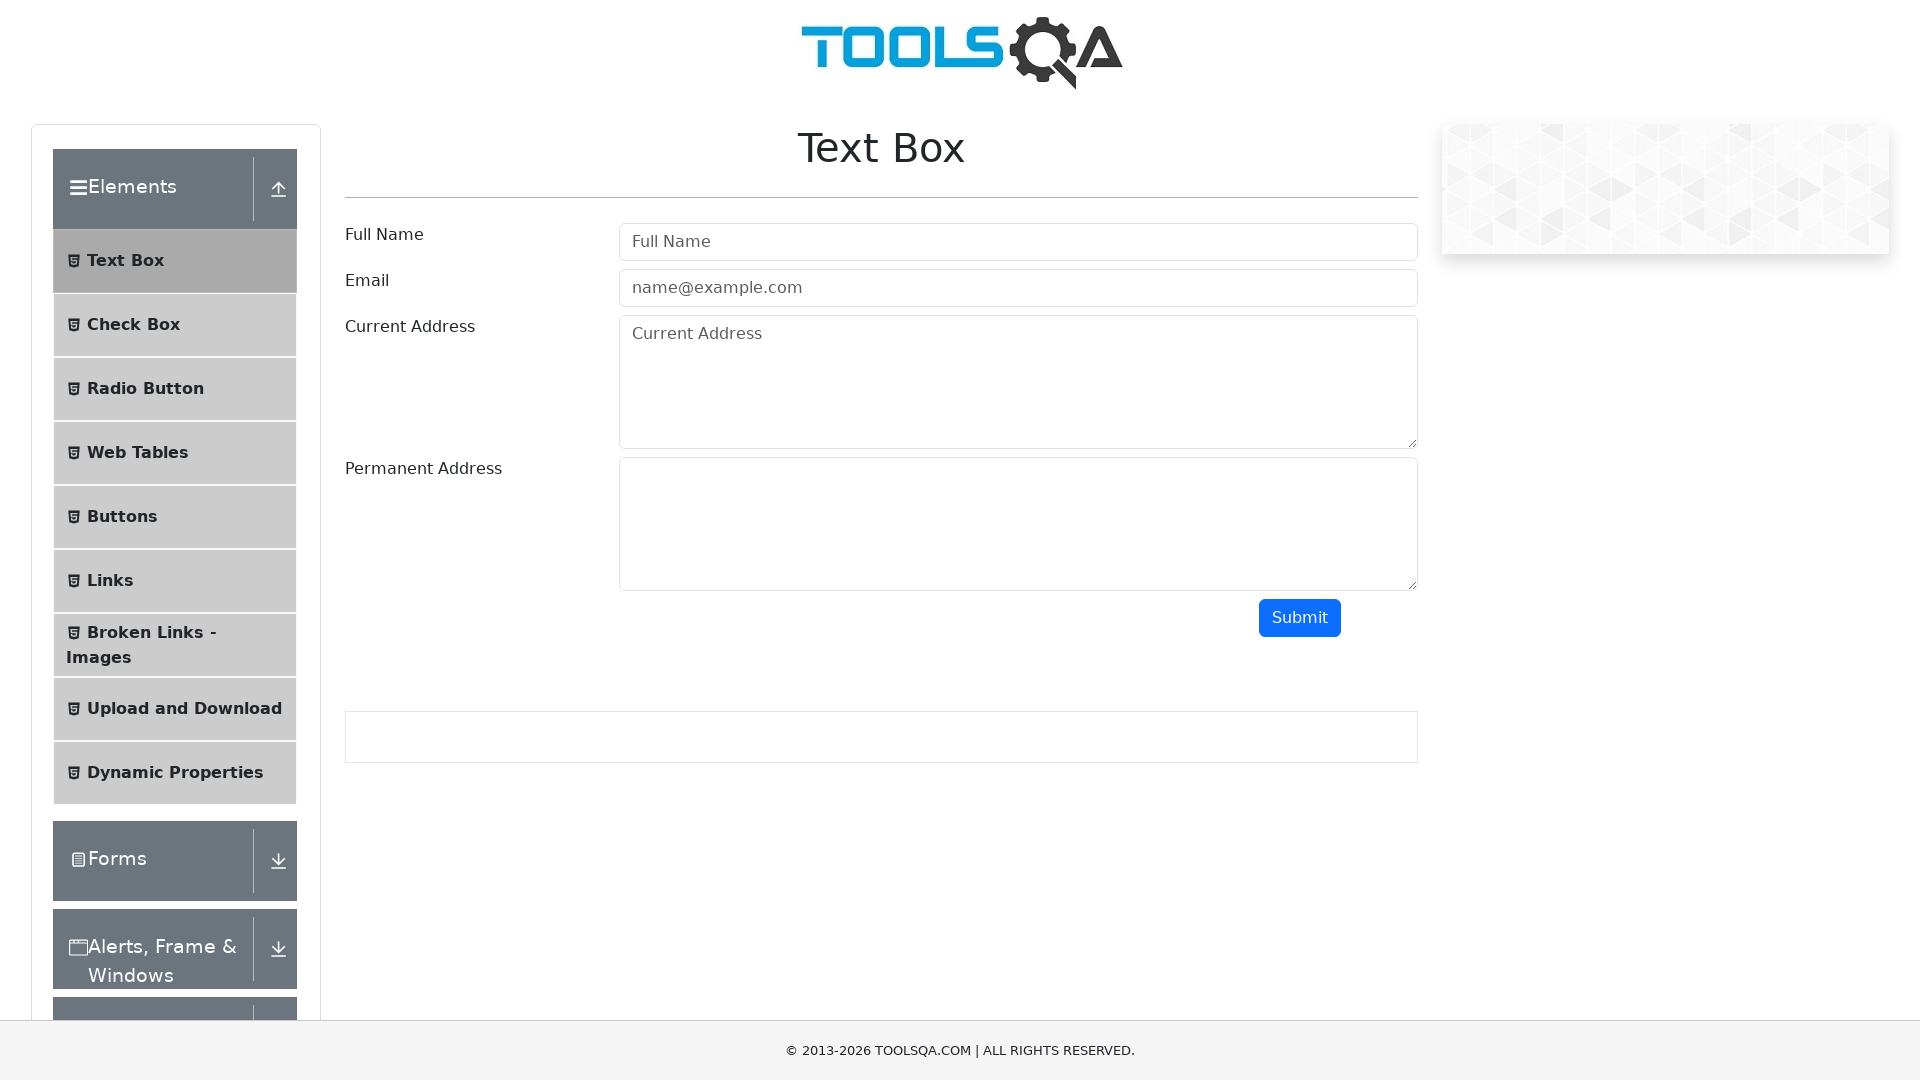

Waited for DOM content to load on DemoQA text box page
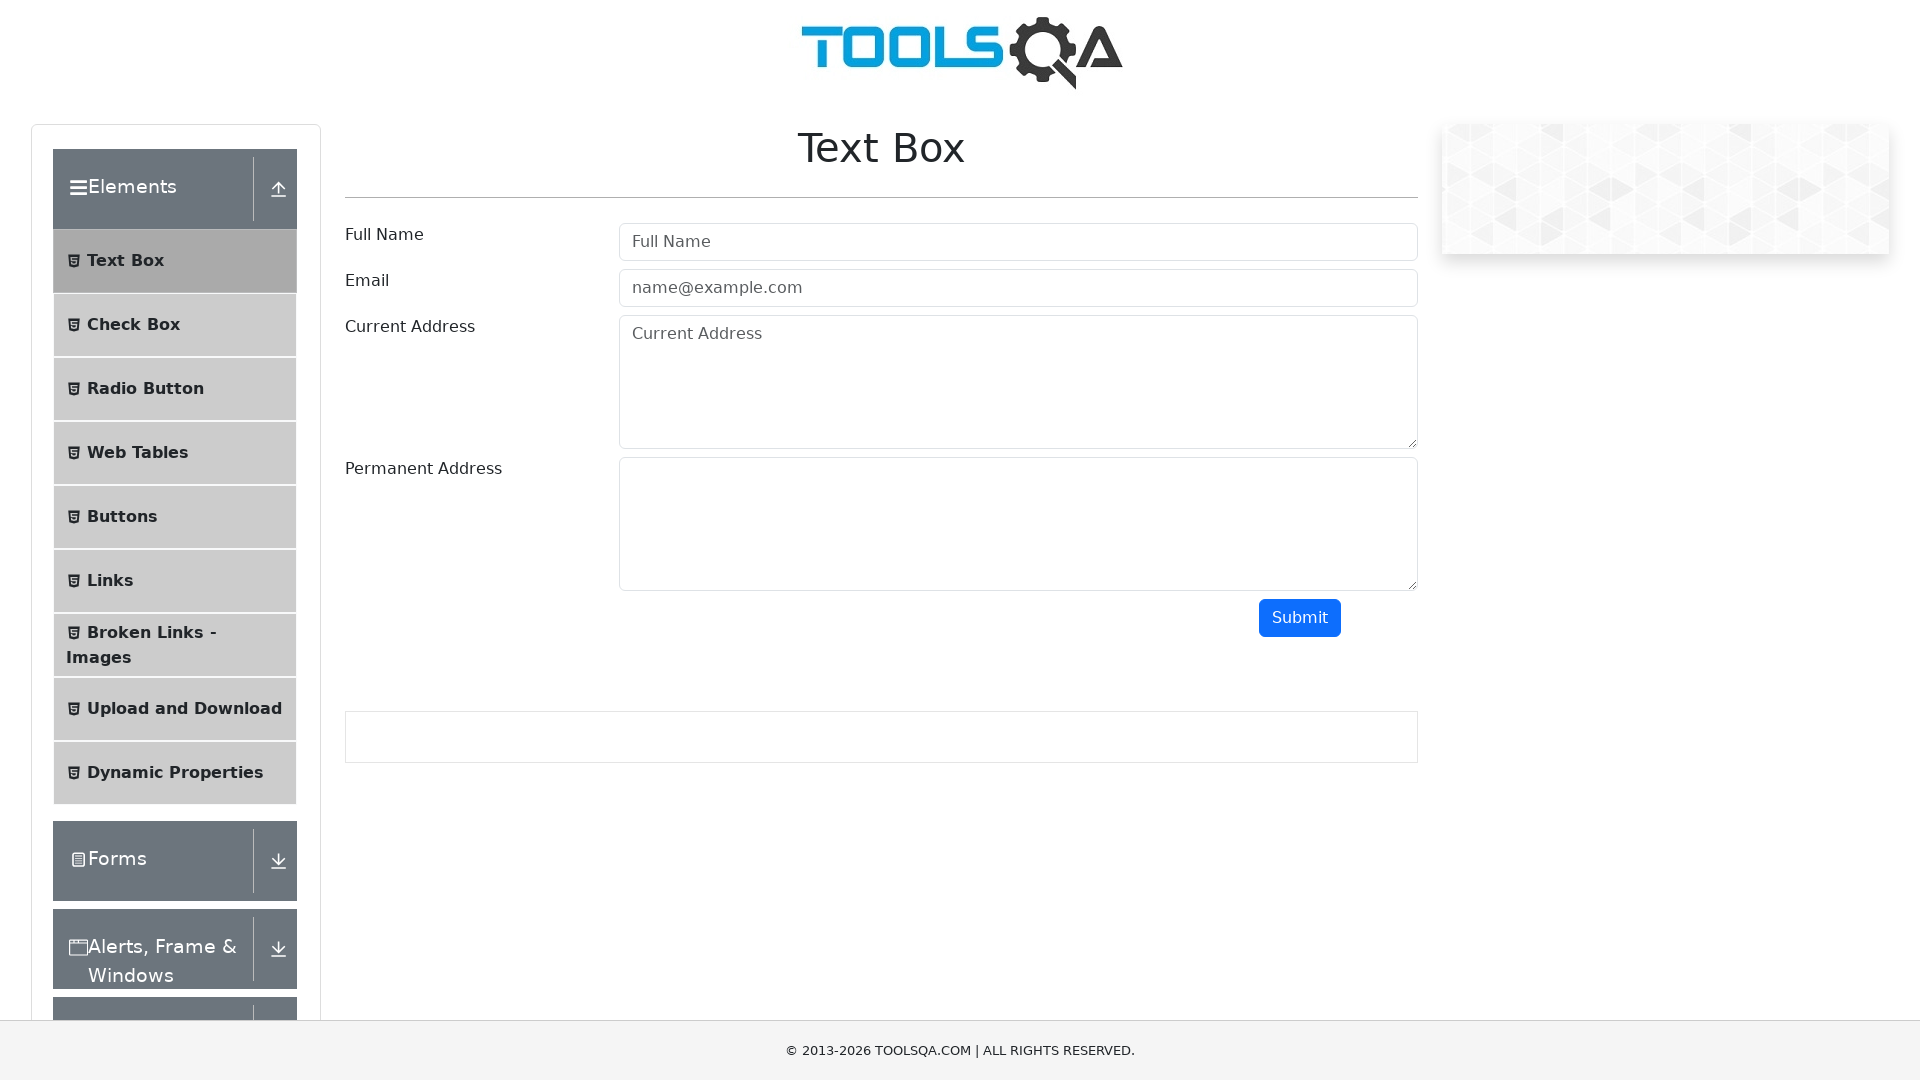

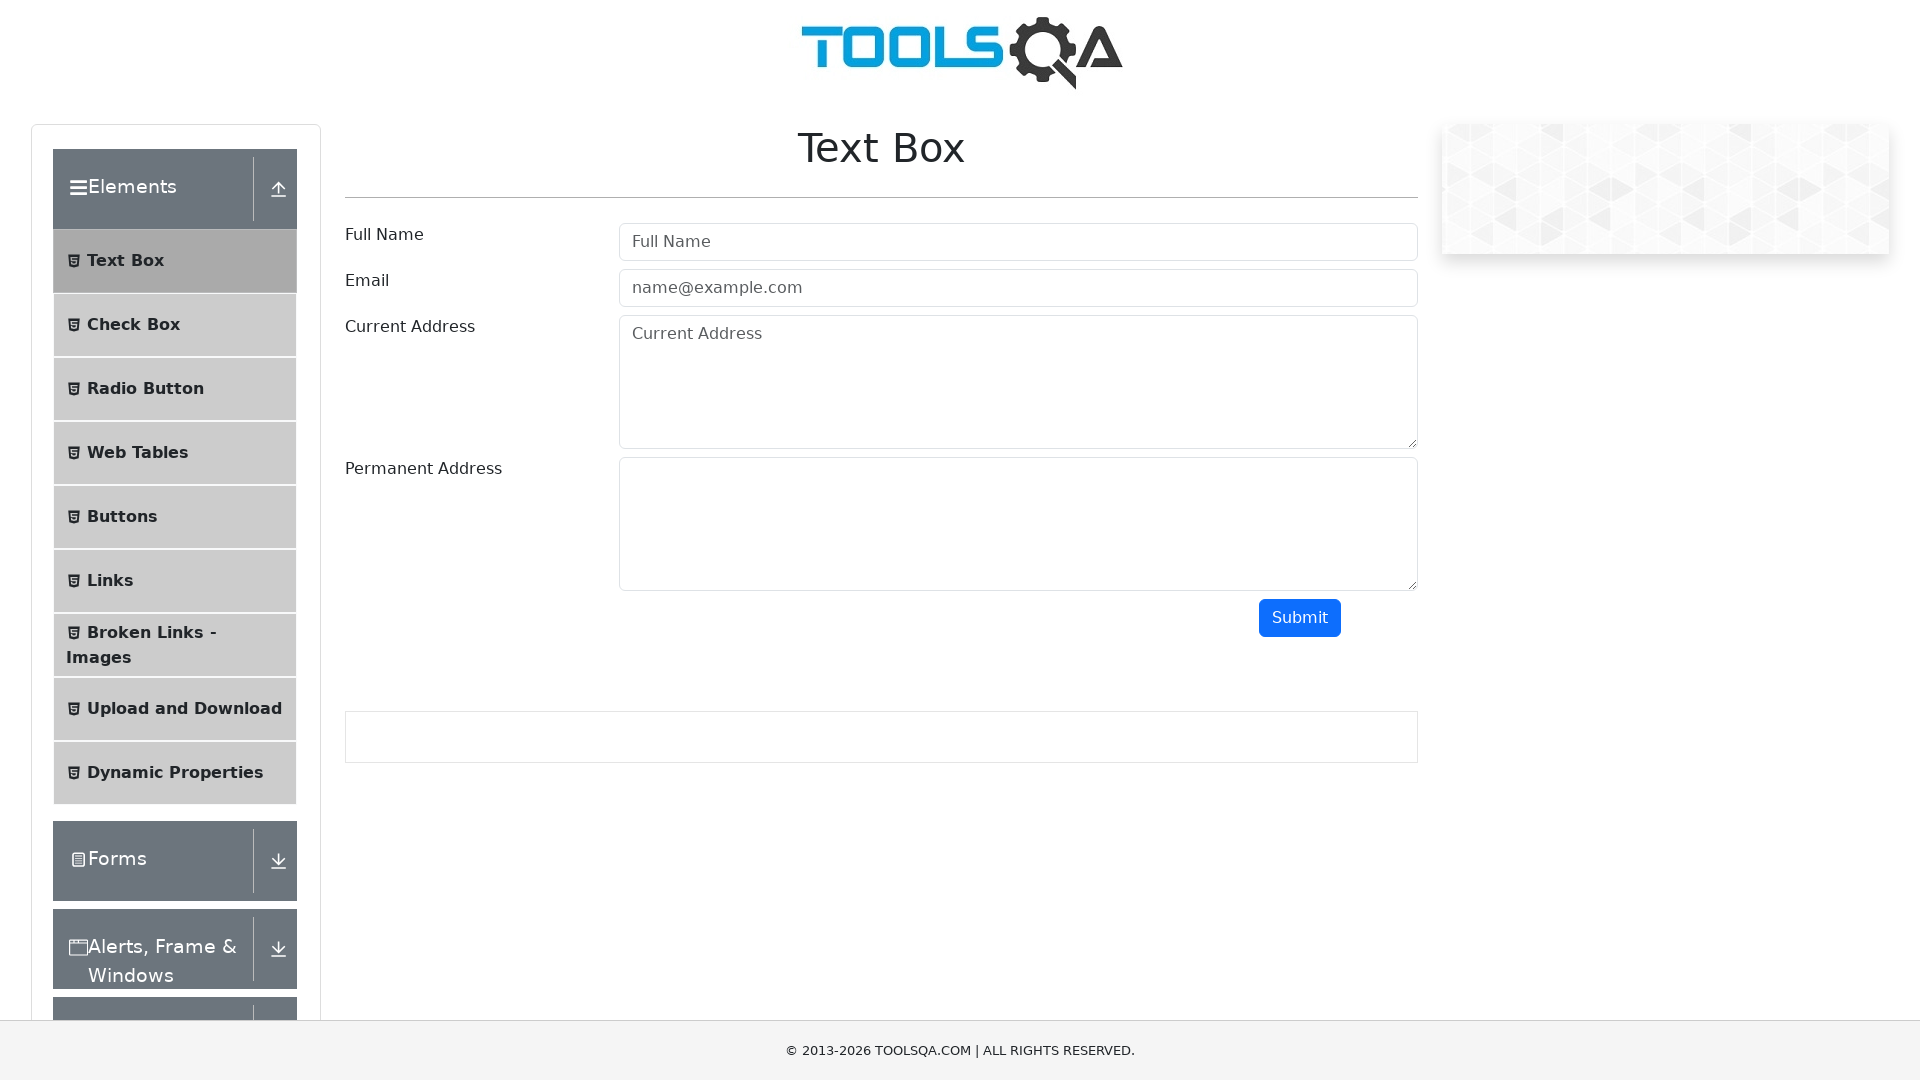